Navigates to the Hololive schedule page, selects a timezone from a dropdown, and verifies that schedule dates and stream thumbnails are displayed.

Starting URL: https://schedule.hololive.tv/lives/english

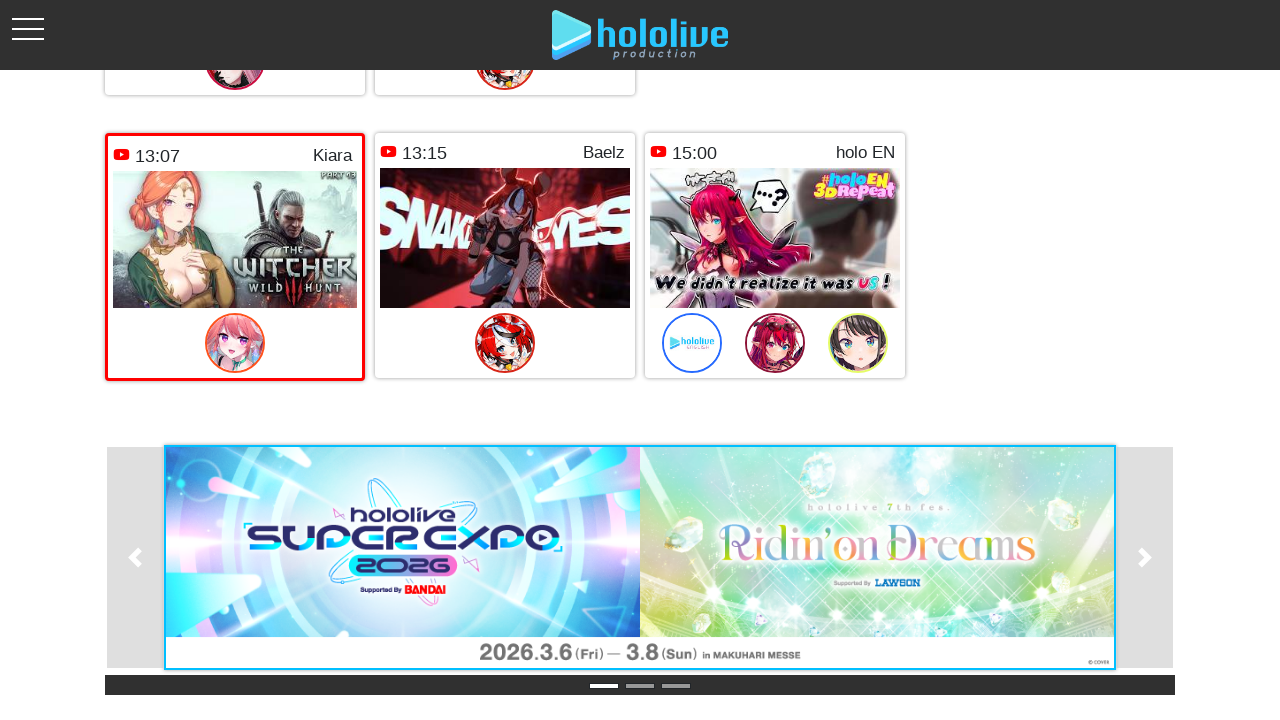

Set viewport to 1920x1080
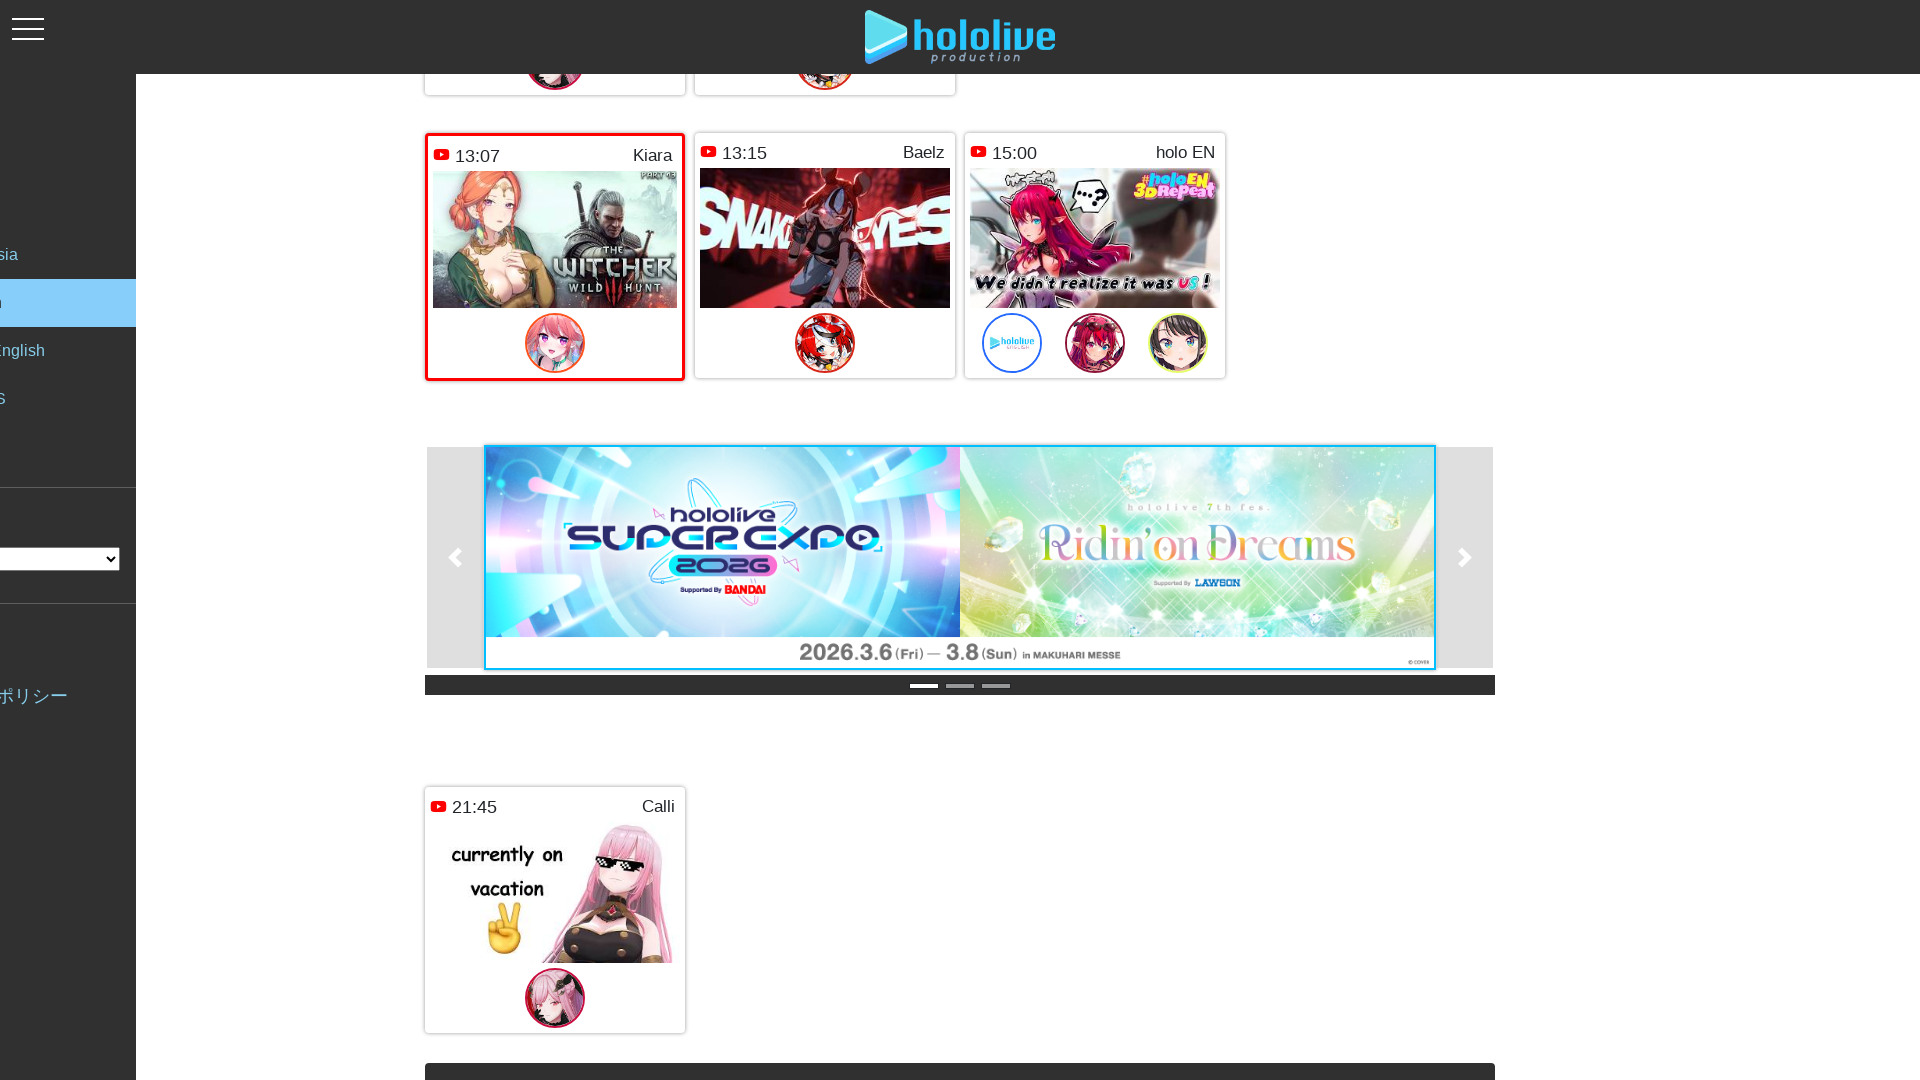

Timezone select dropdown loaded
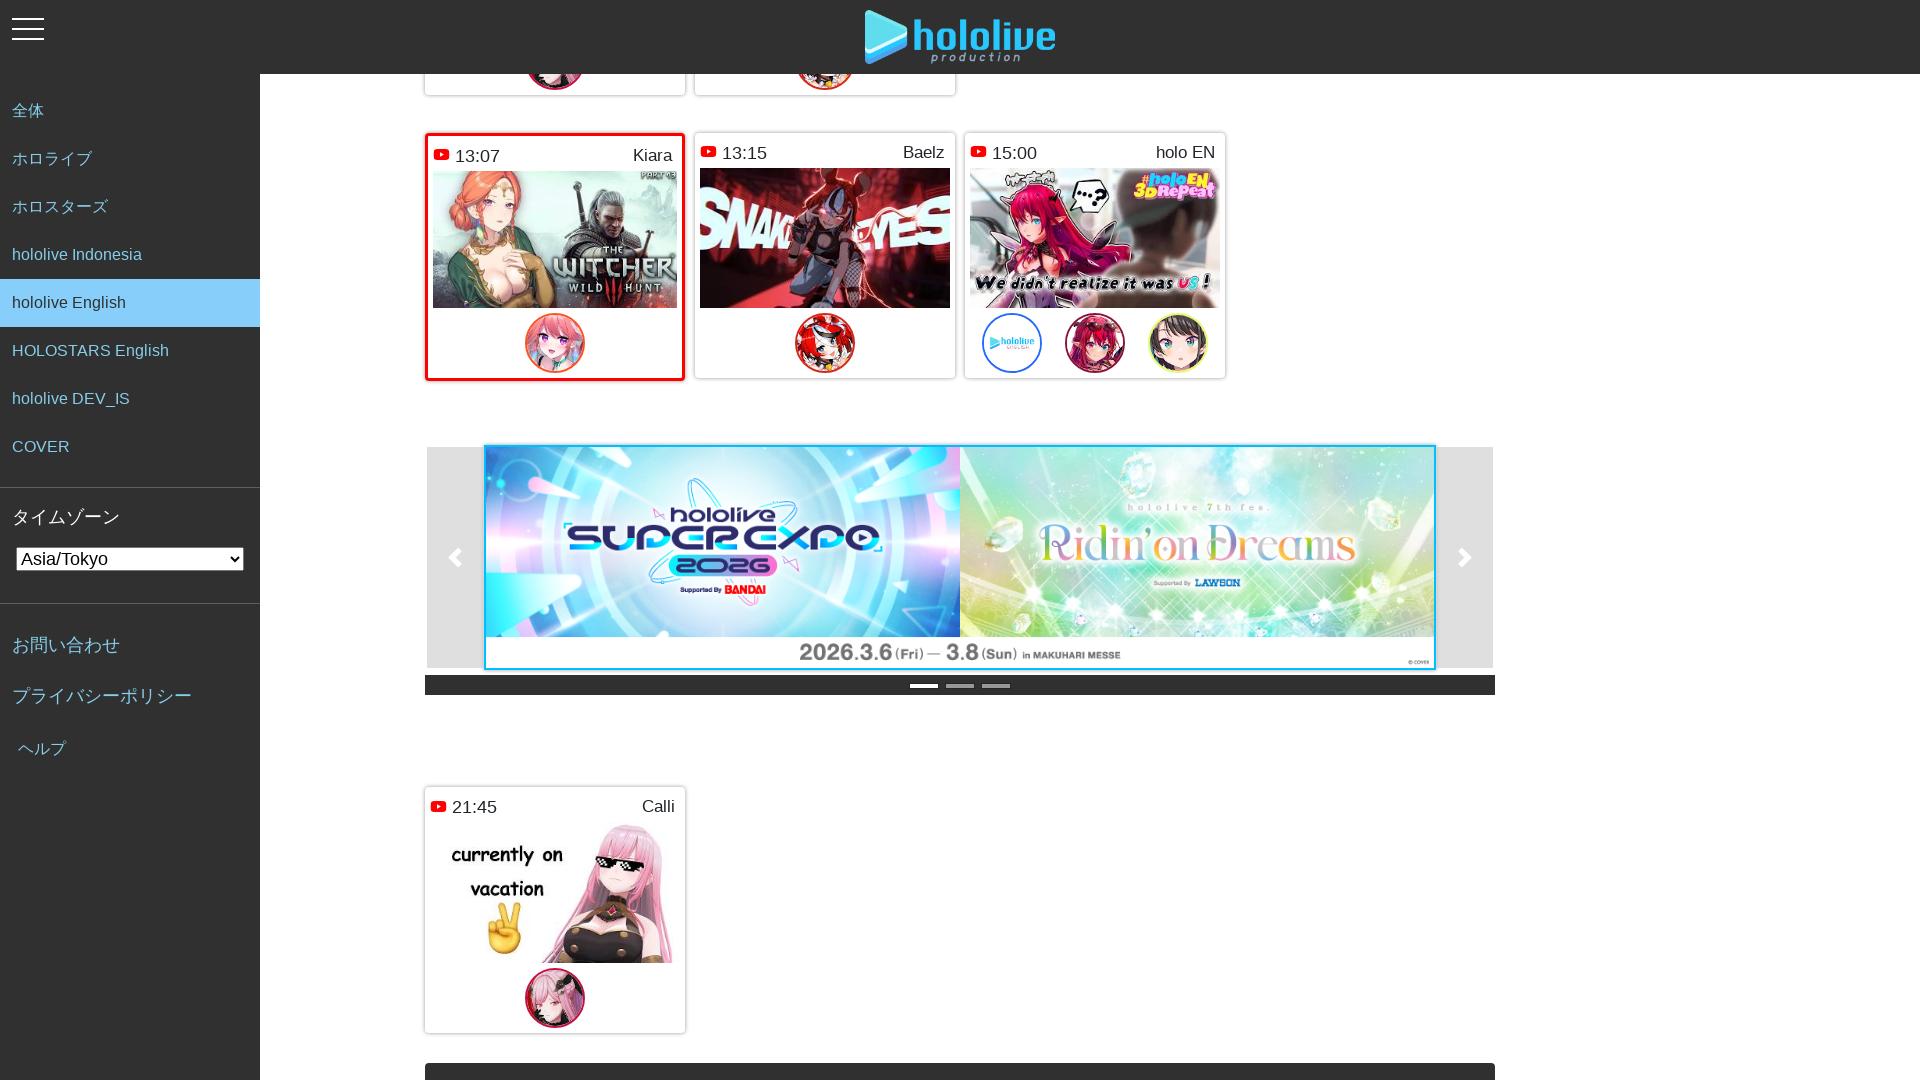

Selected 'America/Chicago' timezone from dropdown on #timezoneSelect
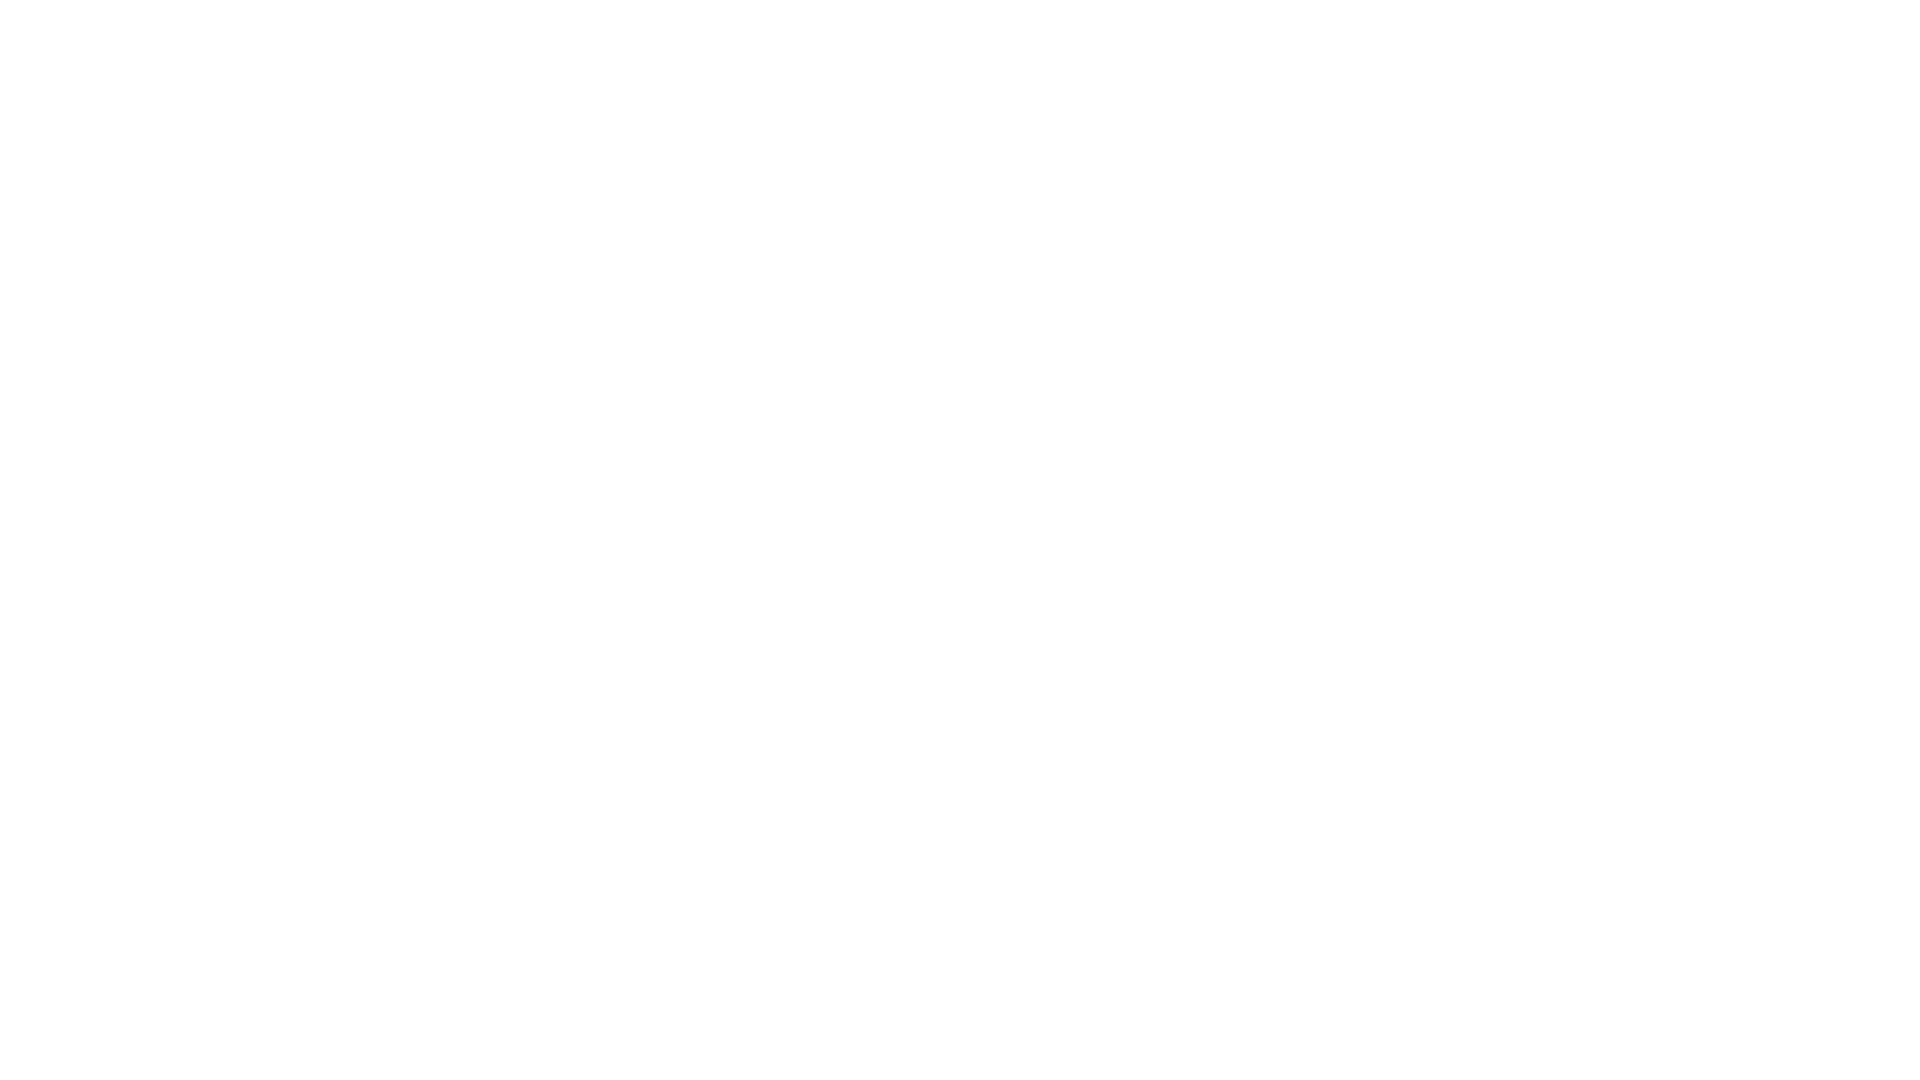

Schedule dates loaded
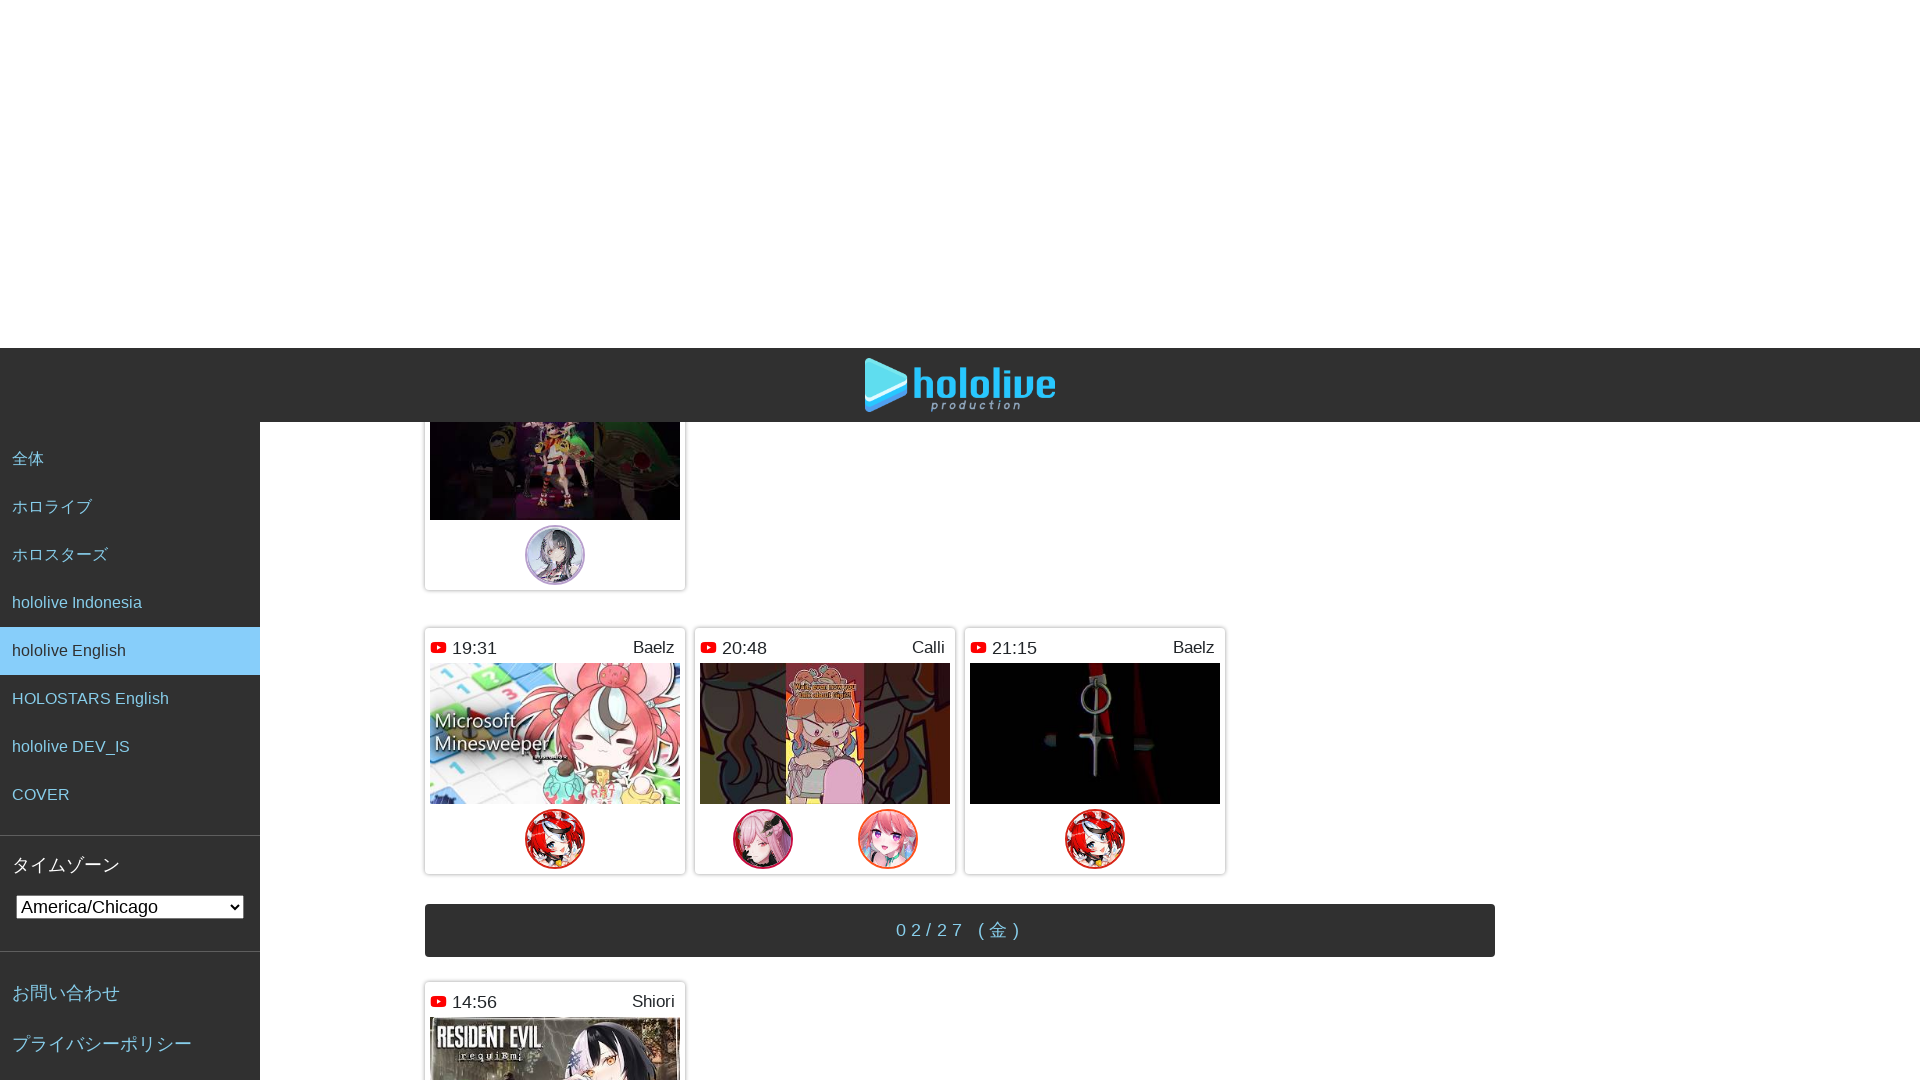

Stream thumbnails loaded
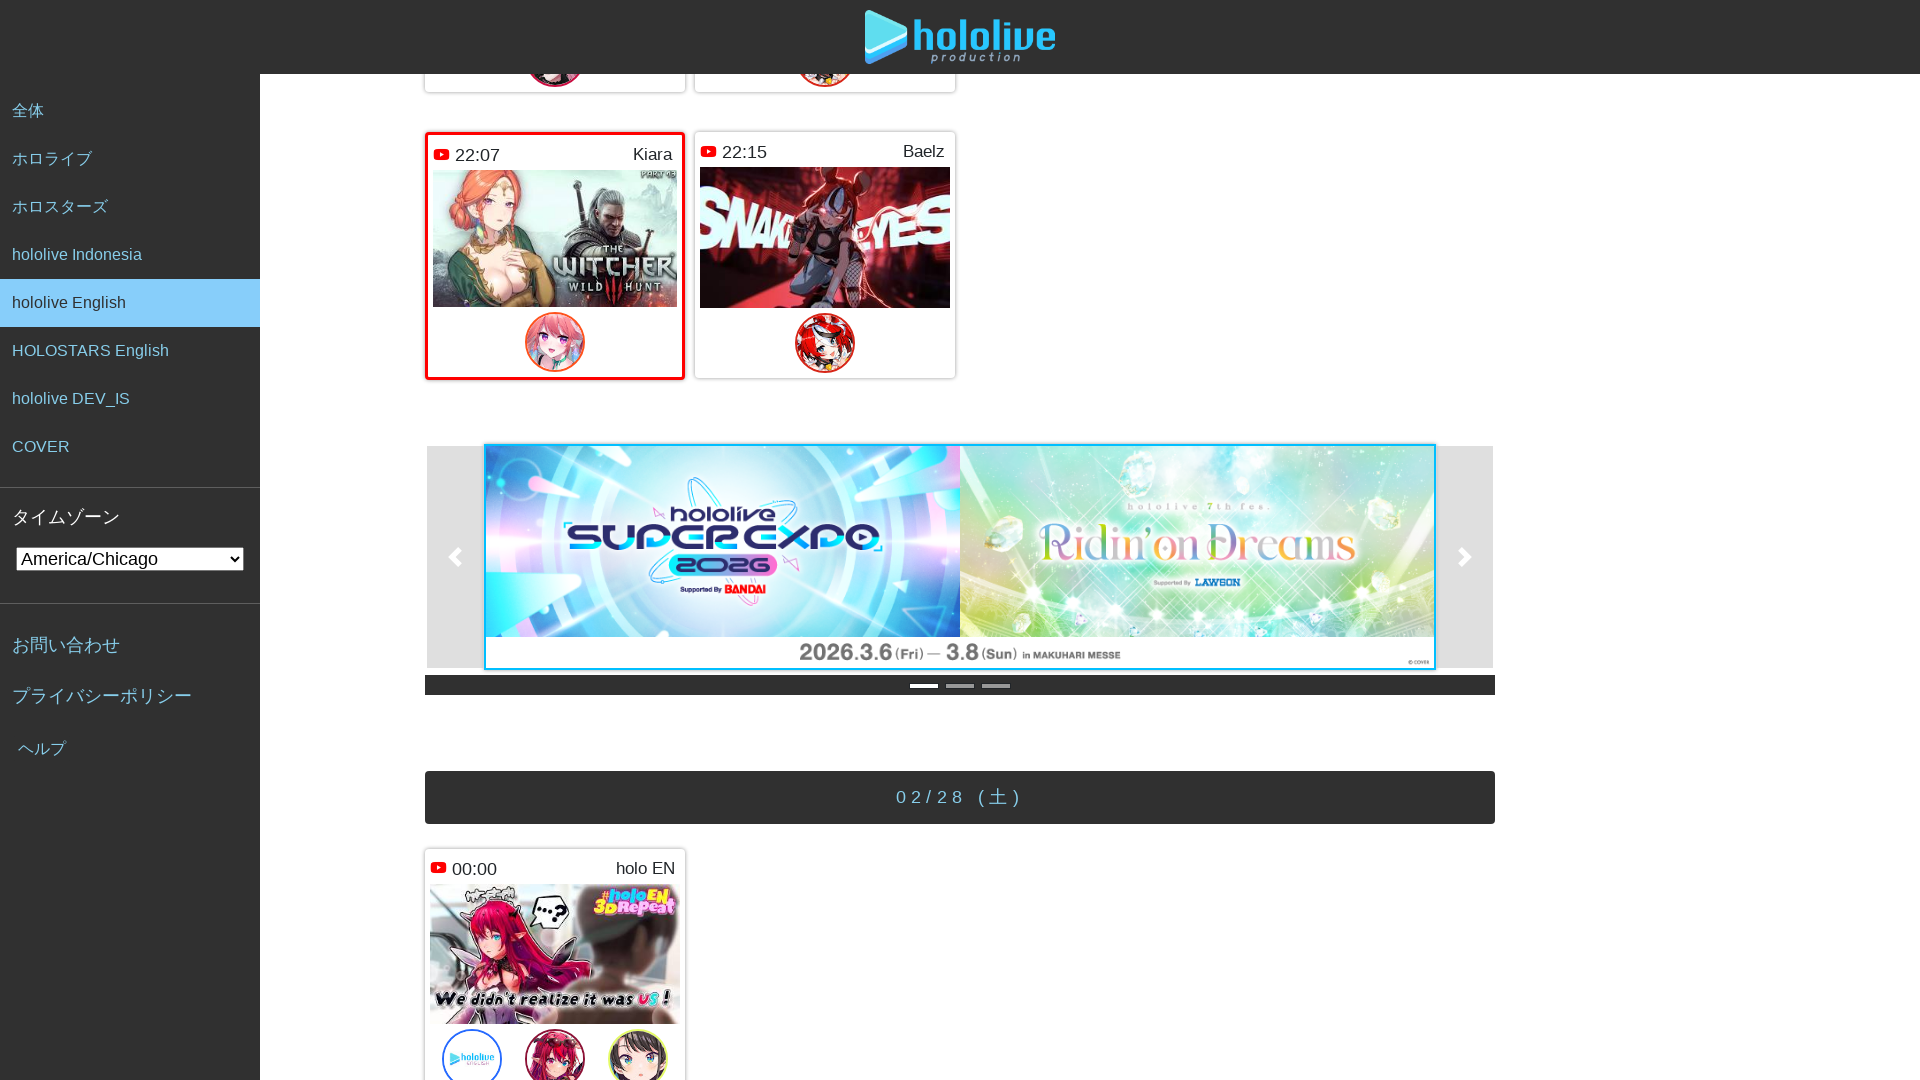

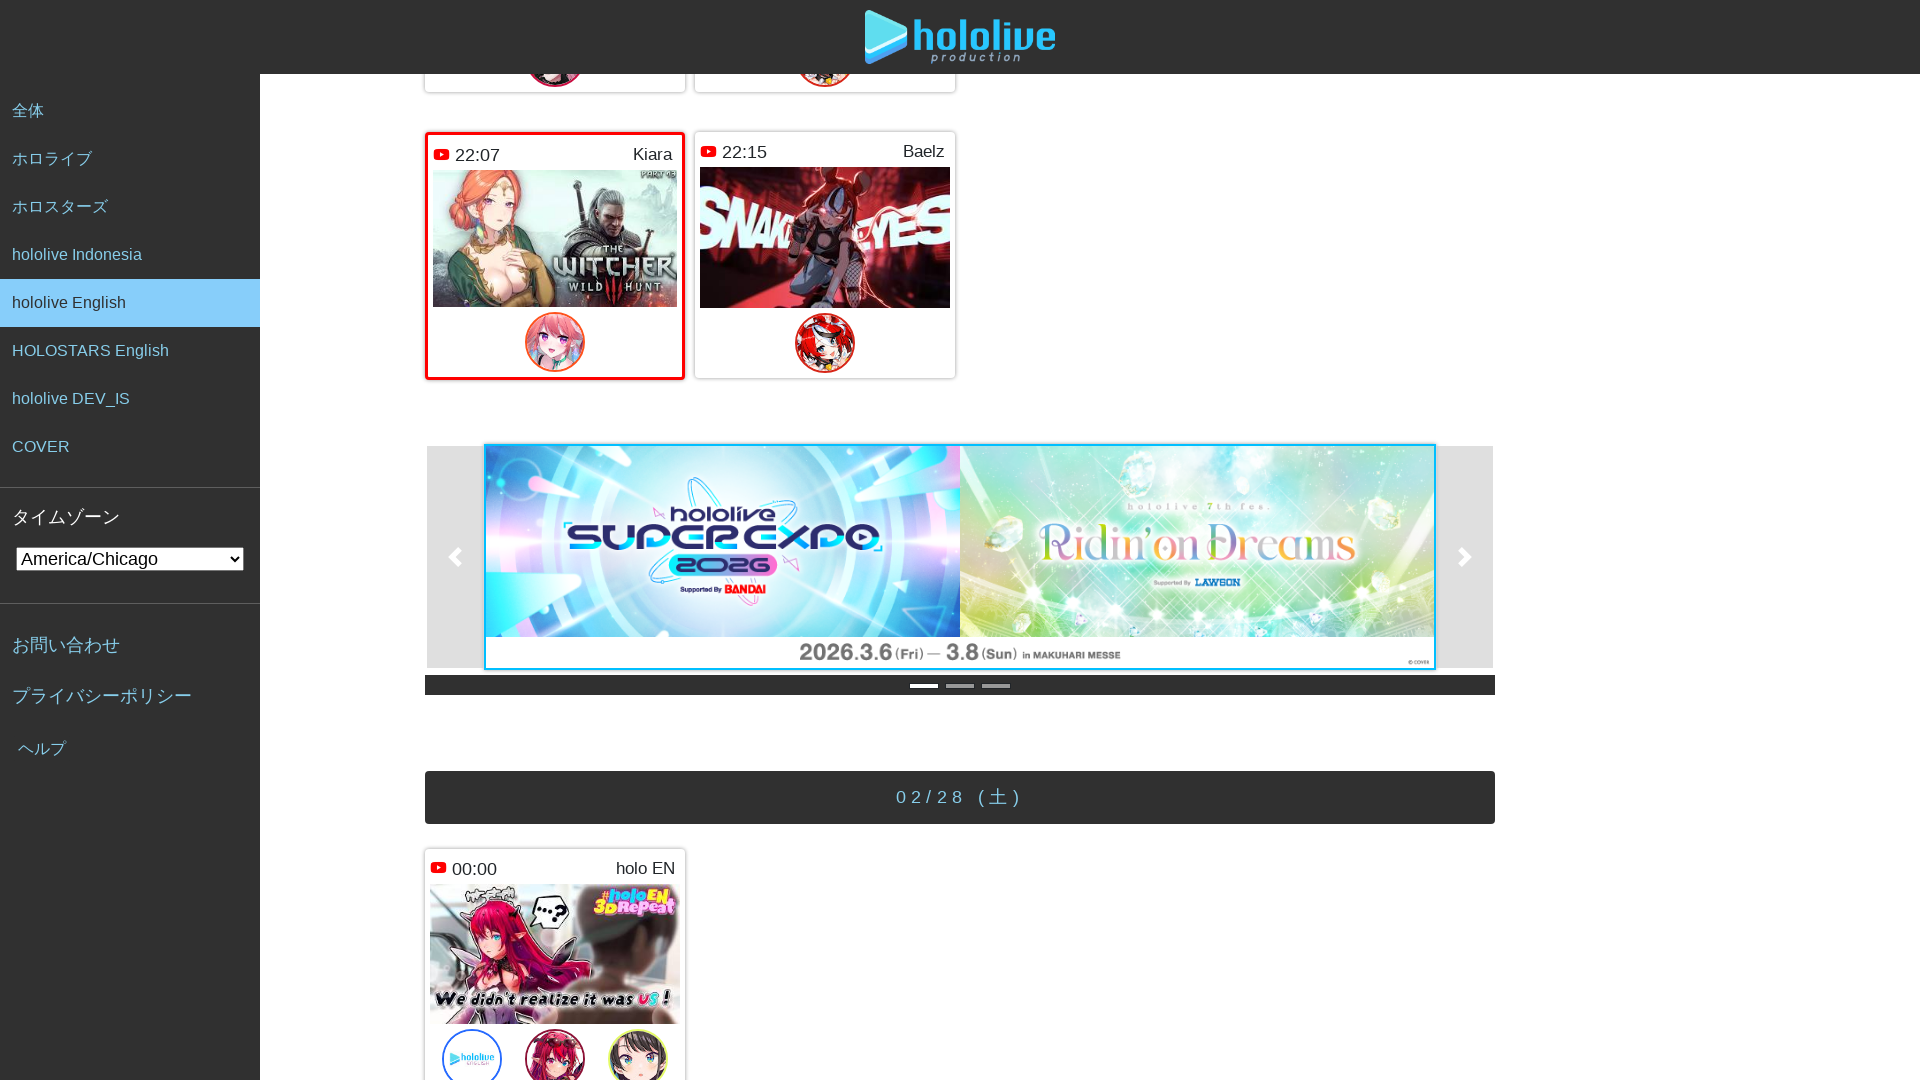